Tests hover functionality by hovering over an avatar element and verifying that additional user information (figcaption) becomes visible.

Starting URL: http://the-internet.herokuapp.com/hovers

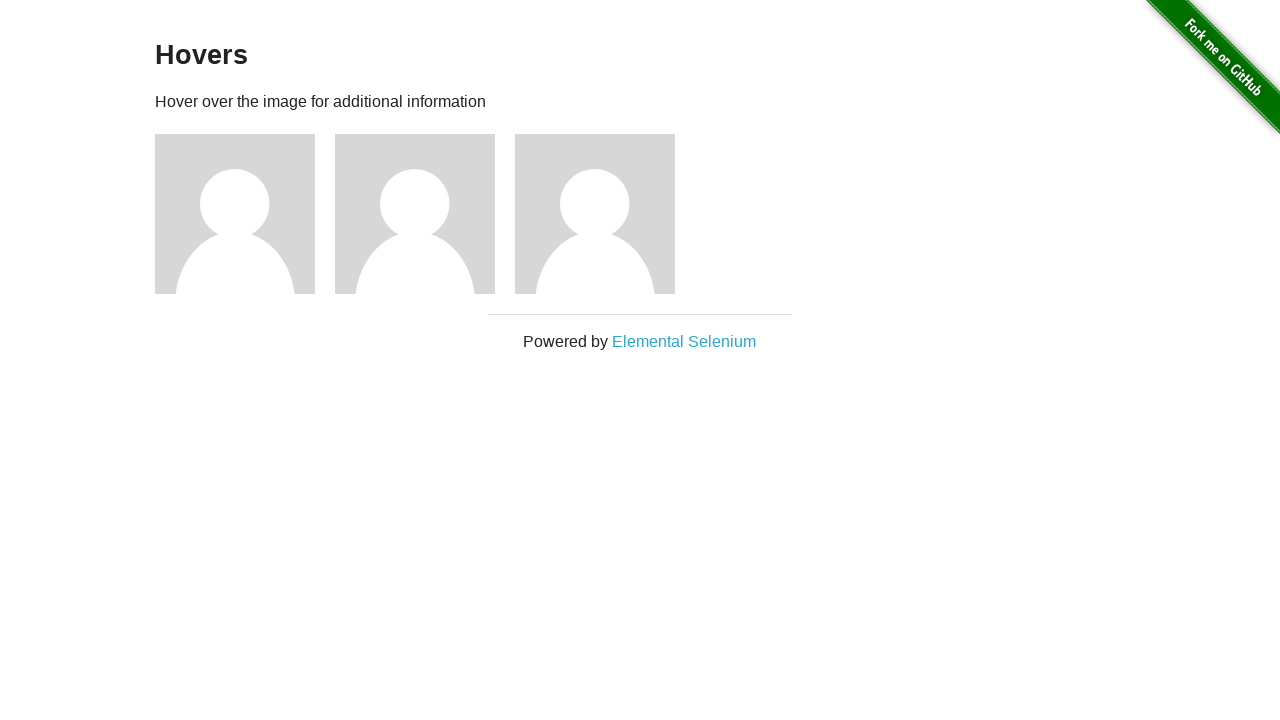

Navigated to hovers test page
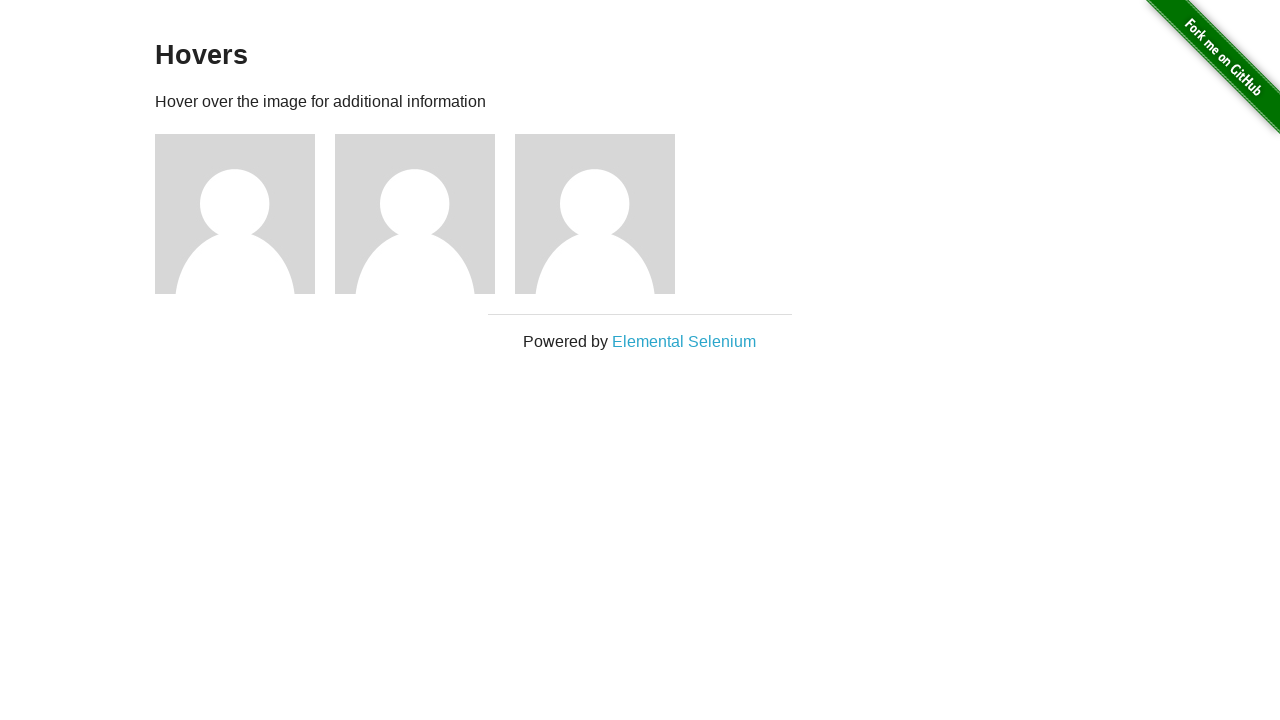

Located first avatar element
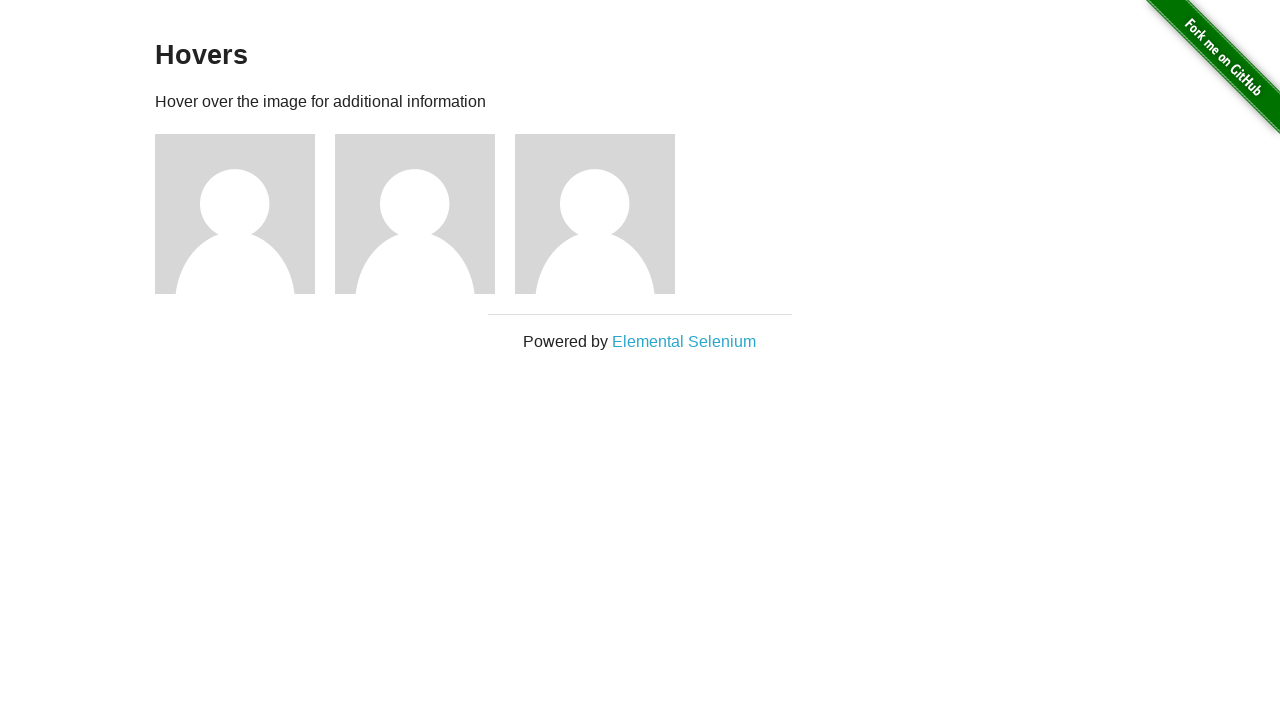

Hovered over avatar element at (245, 214) on .figure >> nth=0
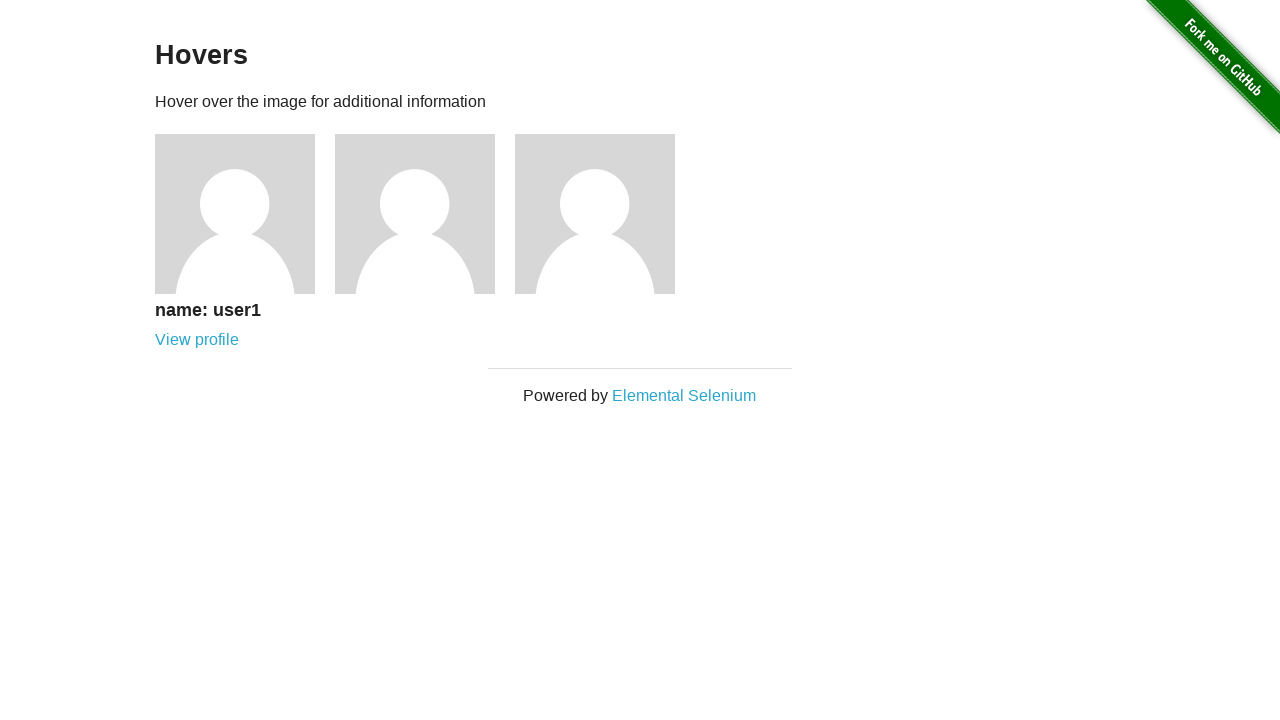

User information (figcaption) became visible after hover
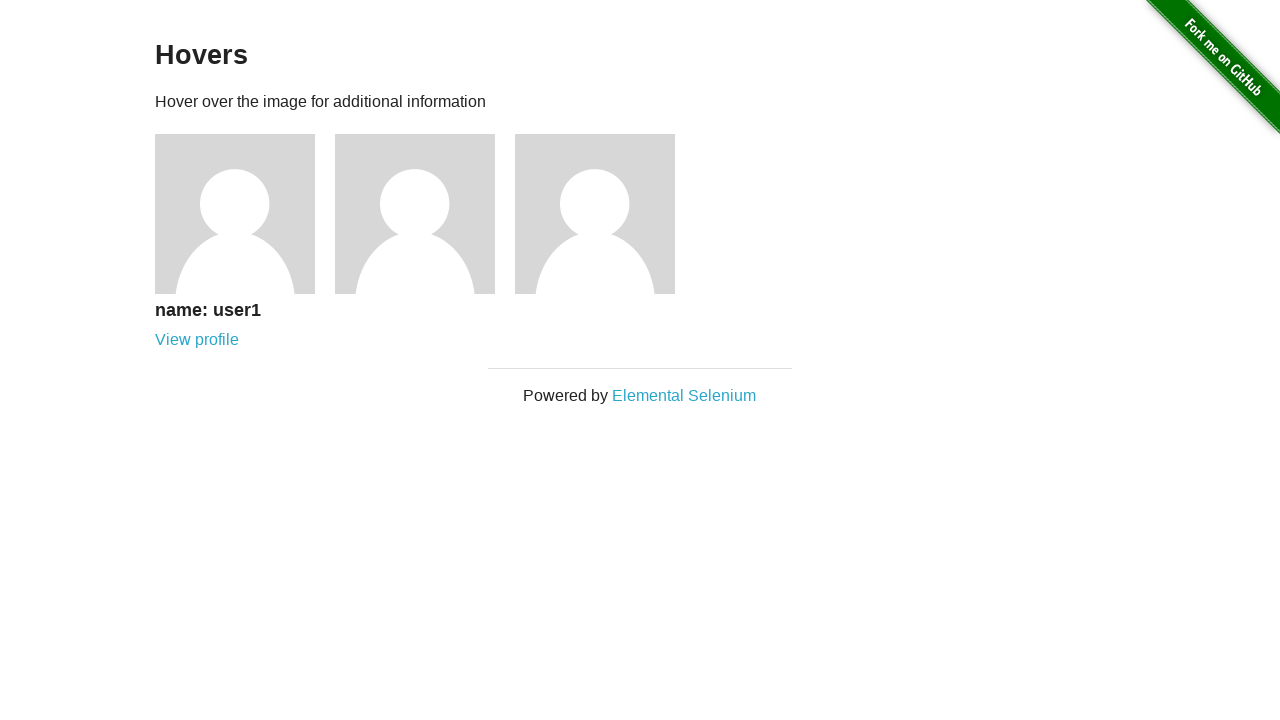

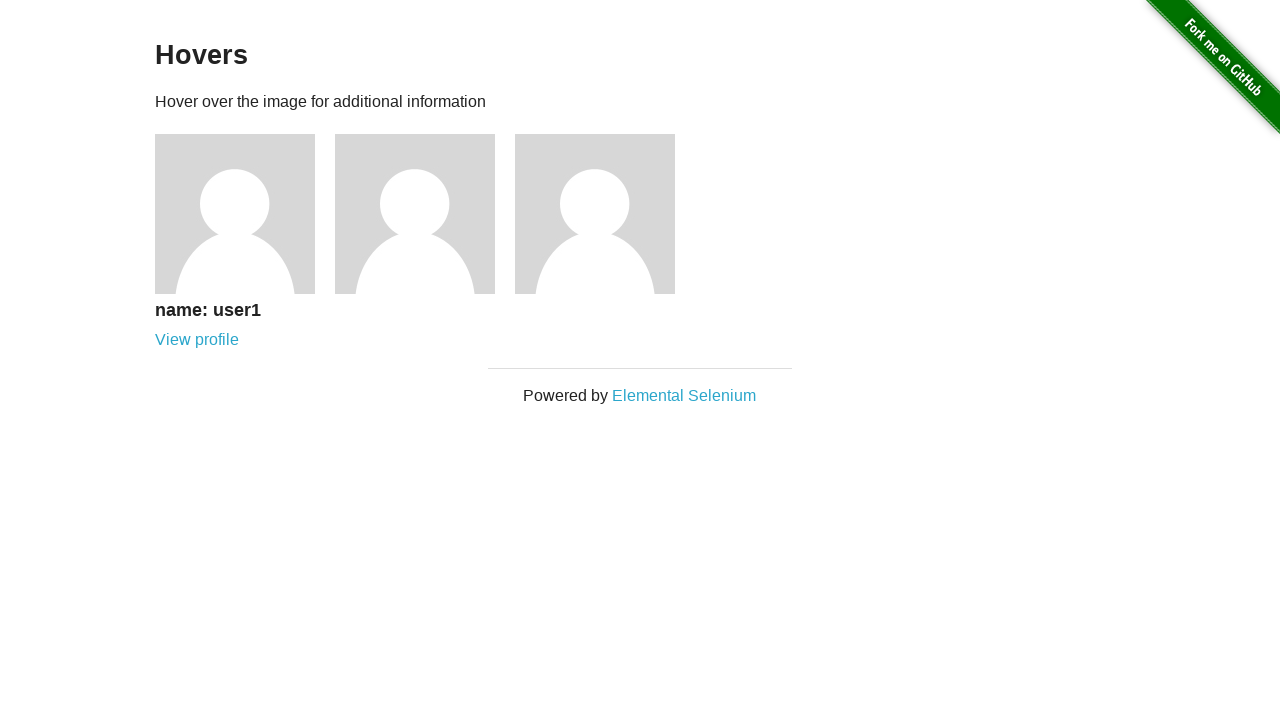